Tests jQuery UI slider functionality by dragging the slider handle to the middle position

Starting URL: https://jqueryui.com/resources/demos/slider/default.html

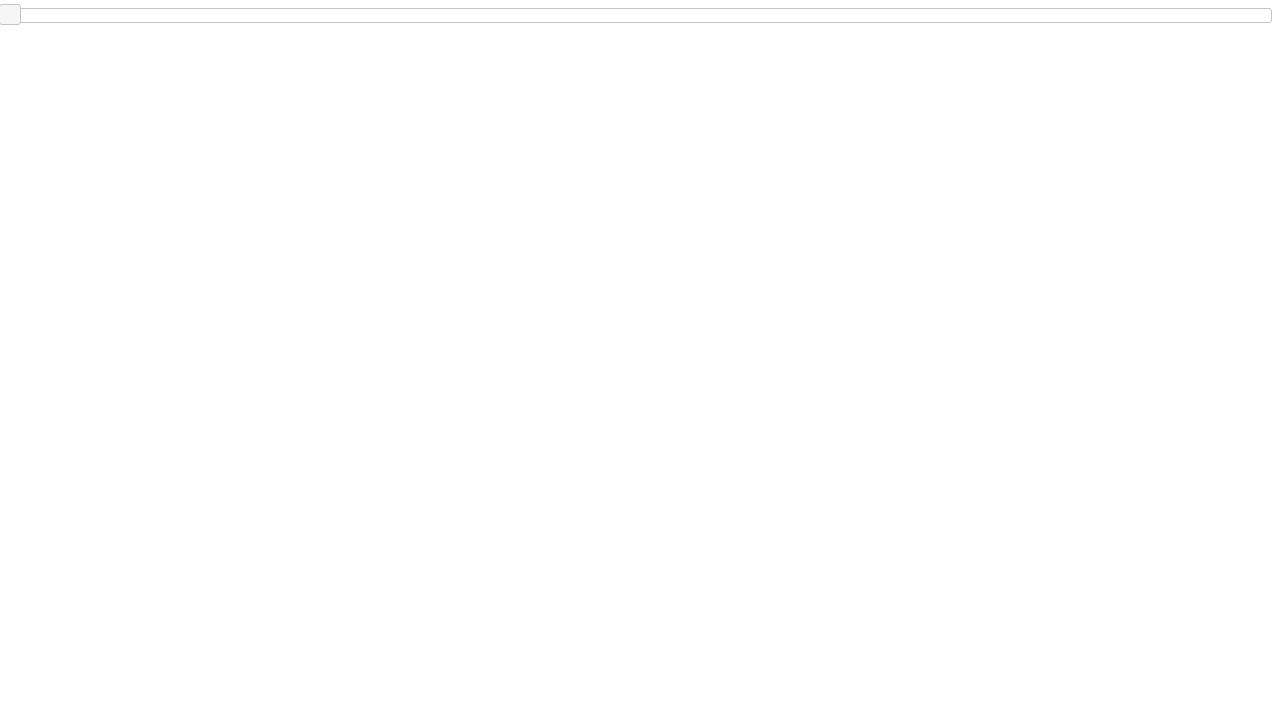

Located the jQuery UI slider element
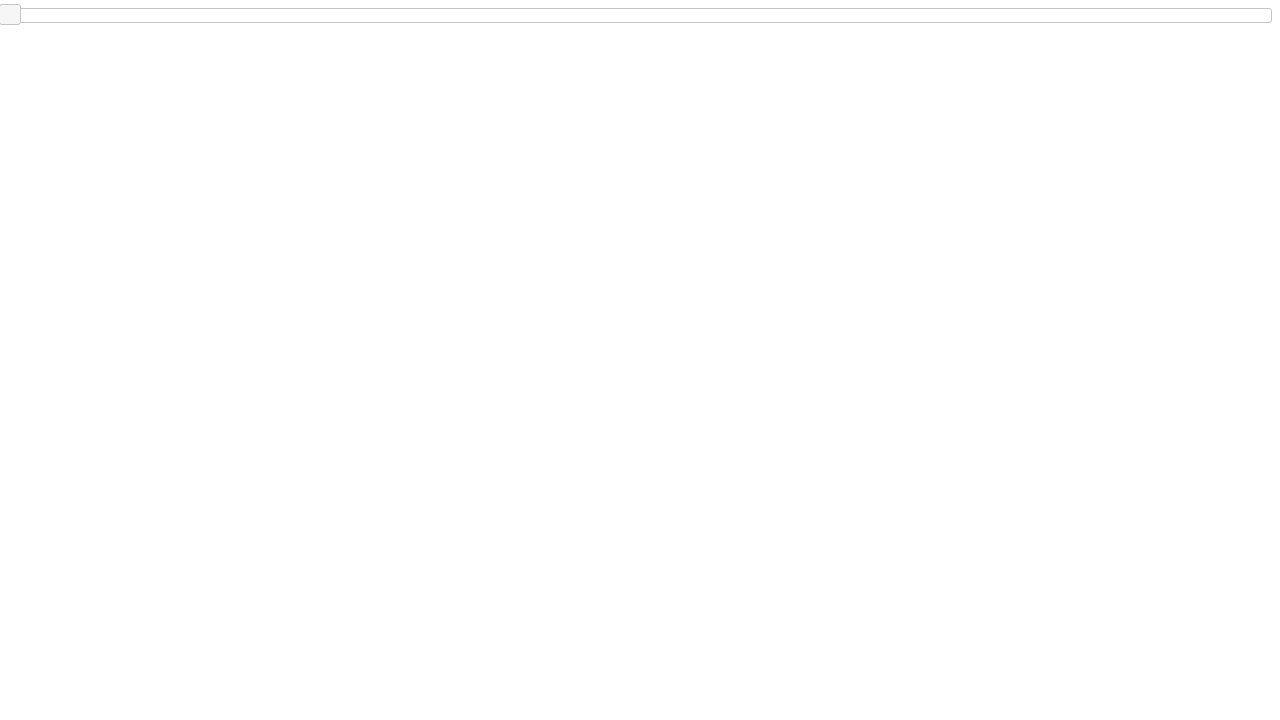

Retrieved slider bounding box dimensions
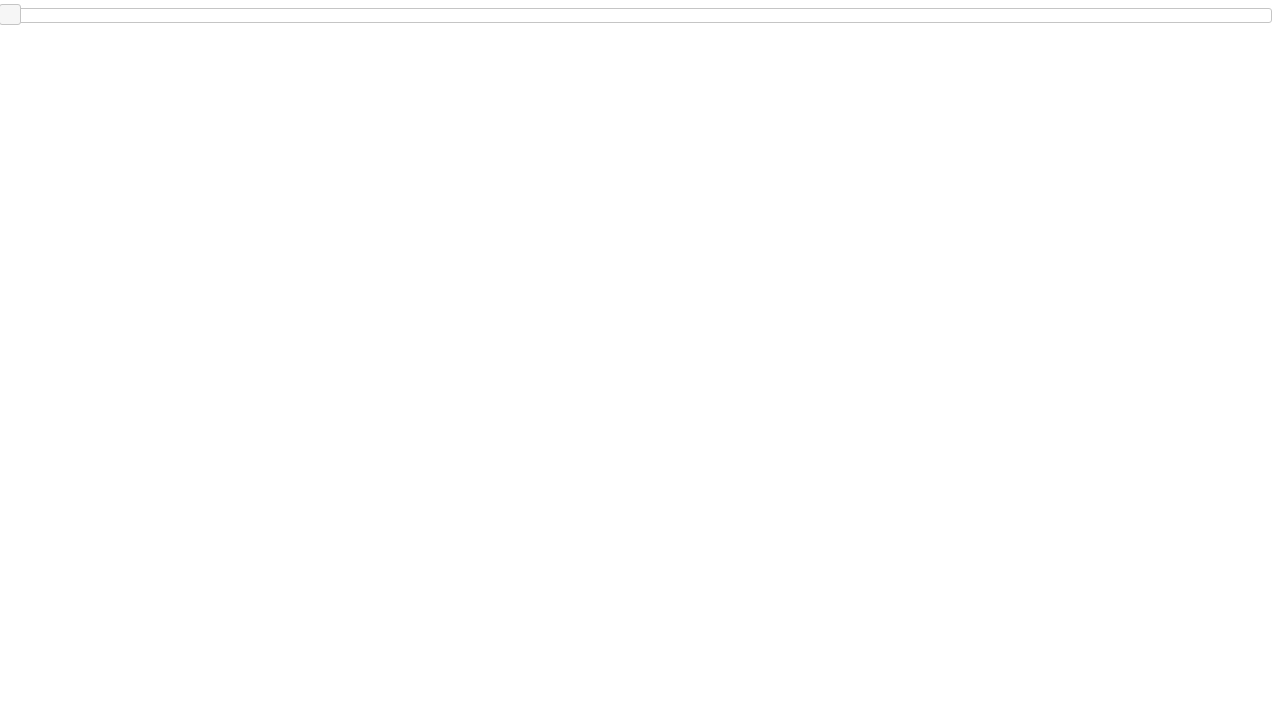

Dragged slider handle to the middle position at (641, 9)
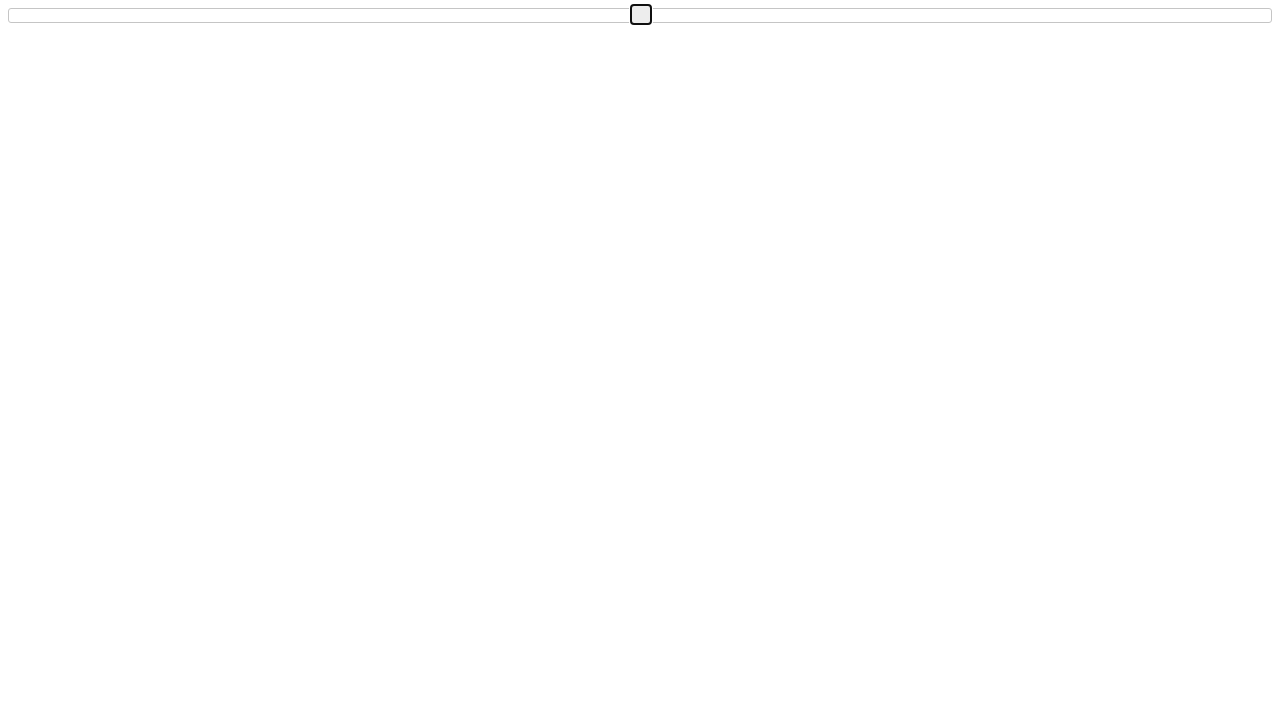

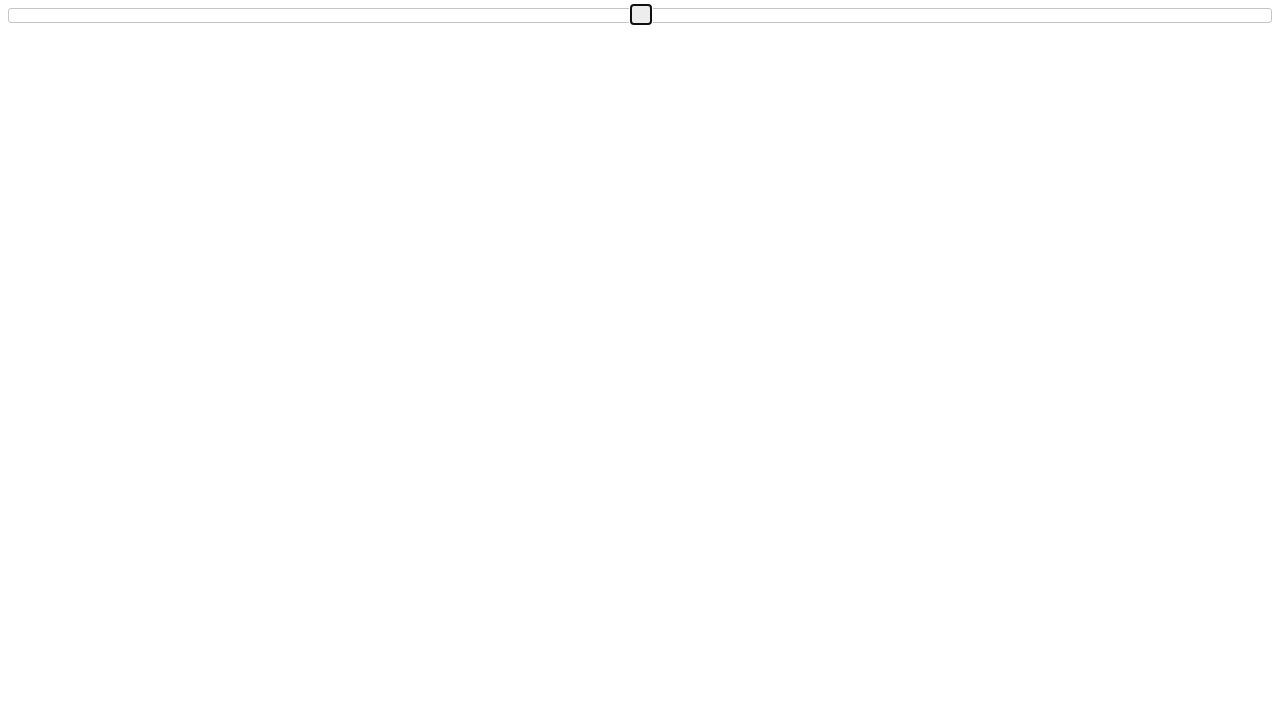